Tests drag and drop functionality on jQueryUI's droppable demo page by switching to an iframe and dragging an element onto a drop target.

Starting URL: https://jqueryui.com/droppable/

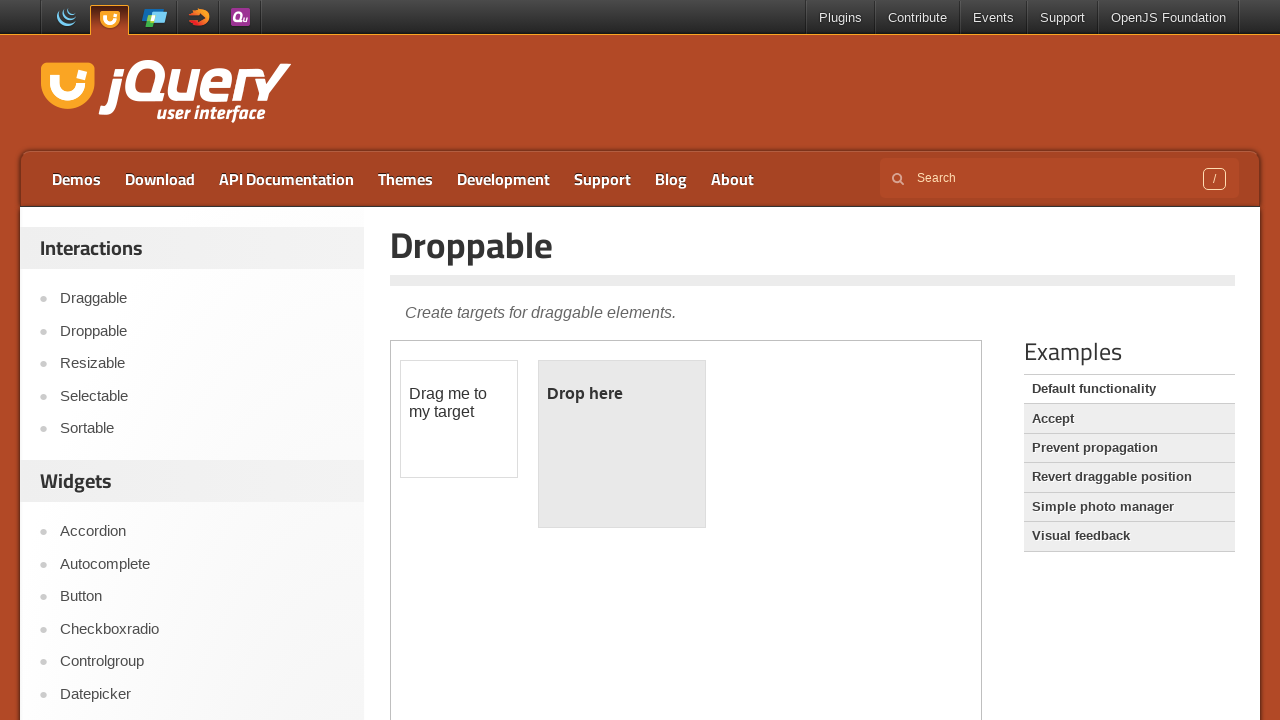

Located the demo iframe
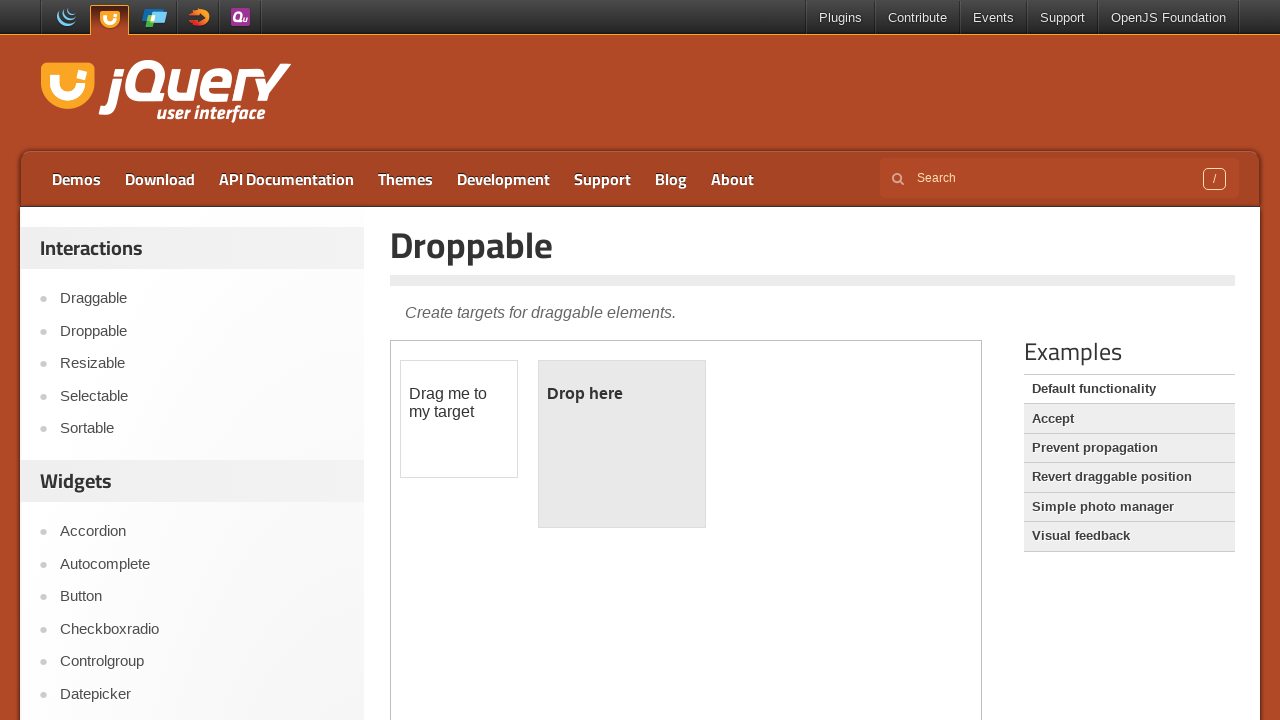

Located the draggable element within the iframe
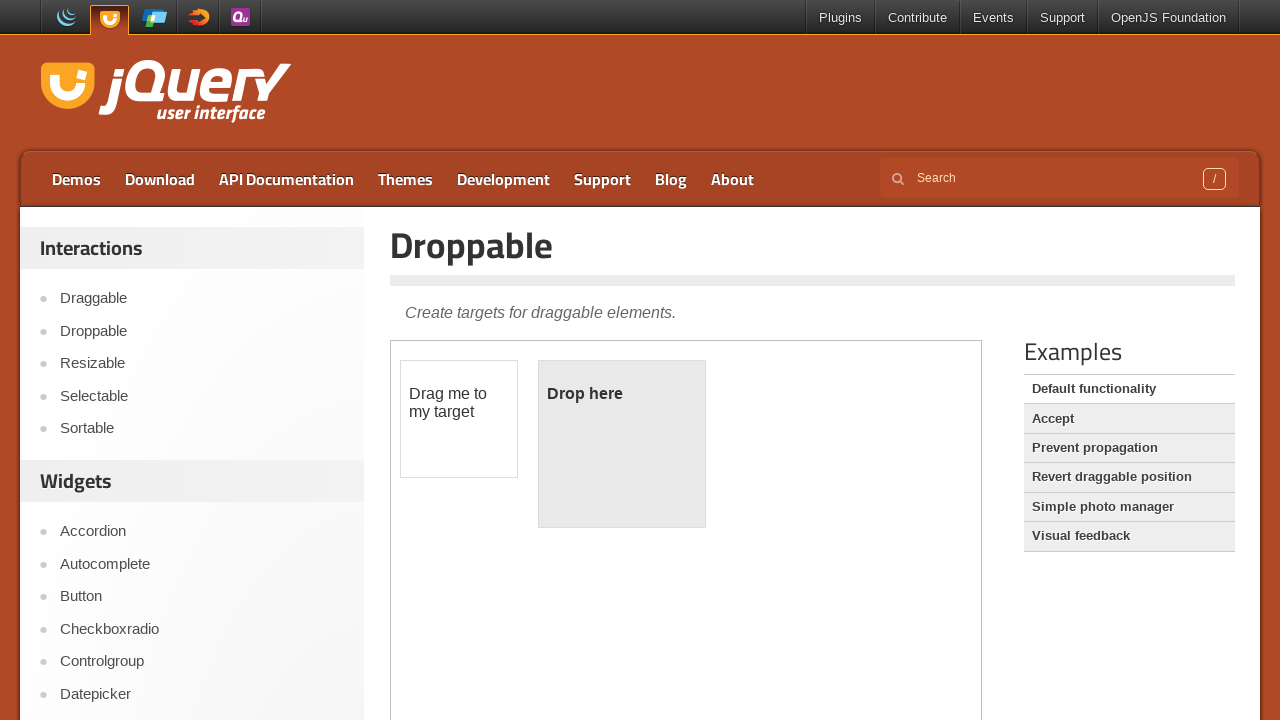

Located the droppable target element within the iframe
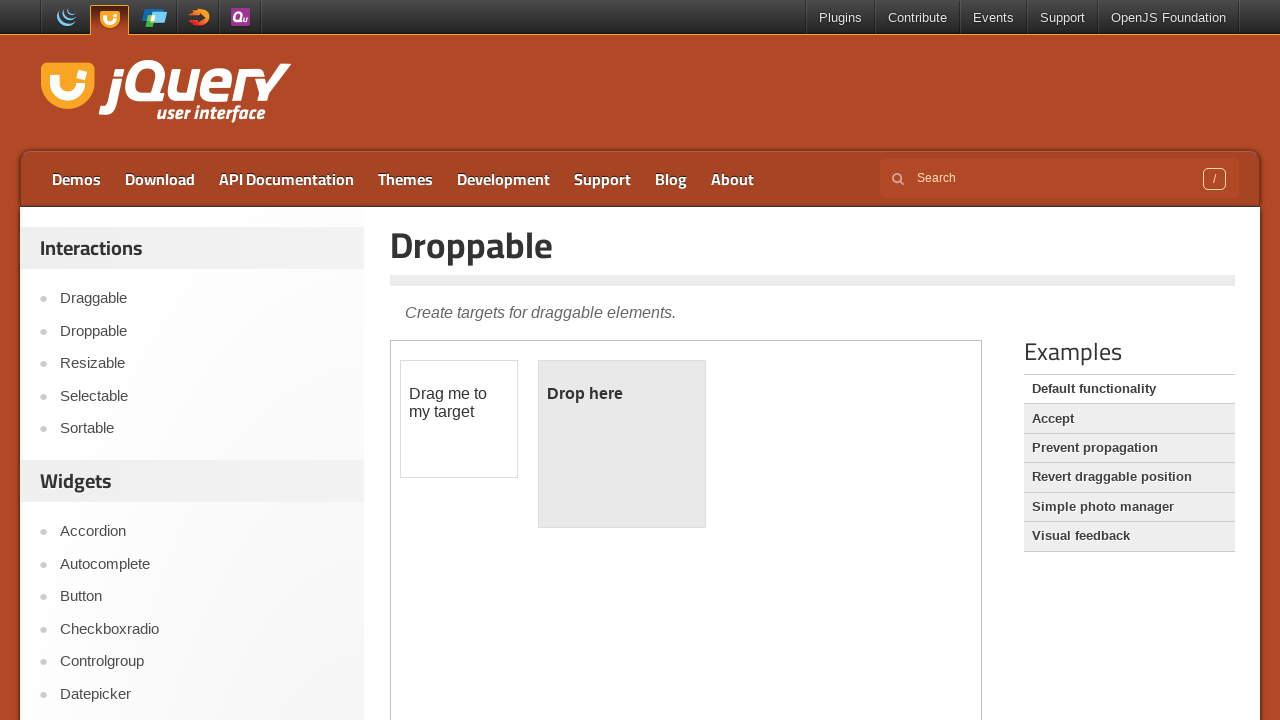

Dragged the element onto the drop target at (622, 444)
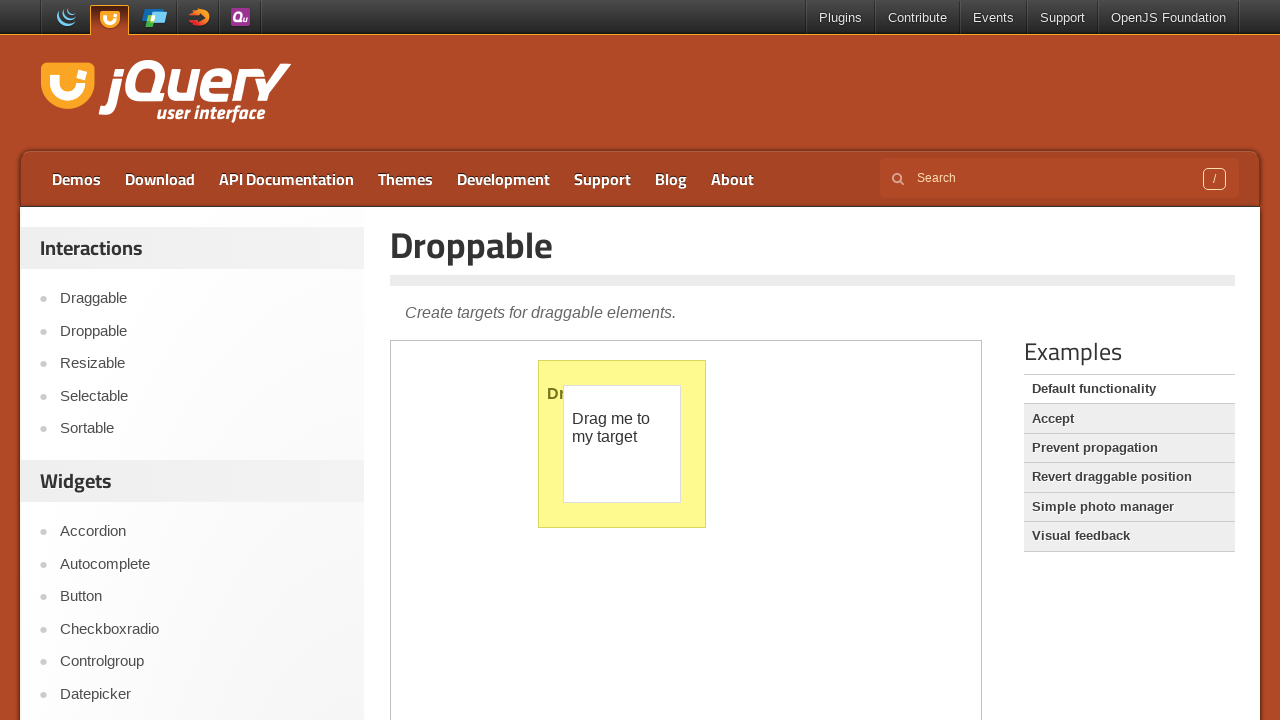

Waited for drag and drop animation to complete
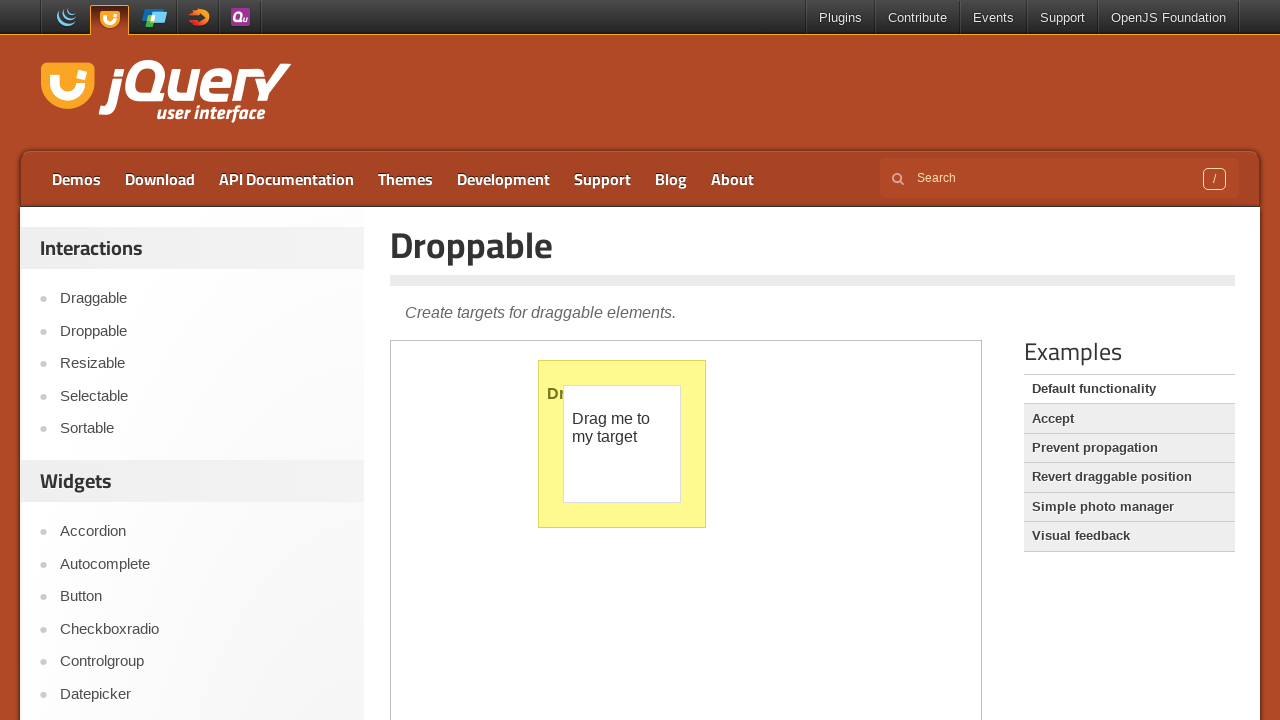

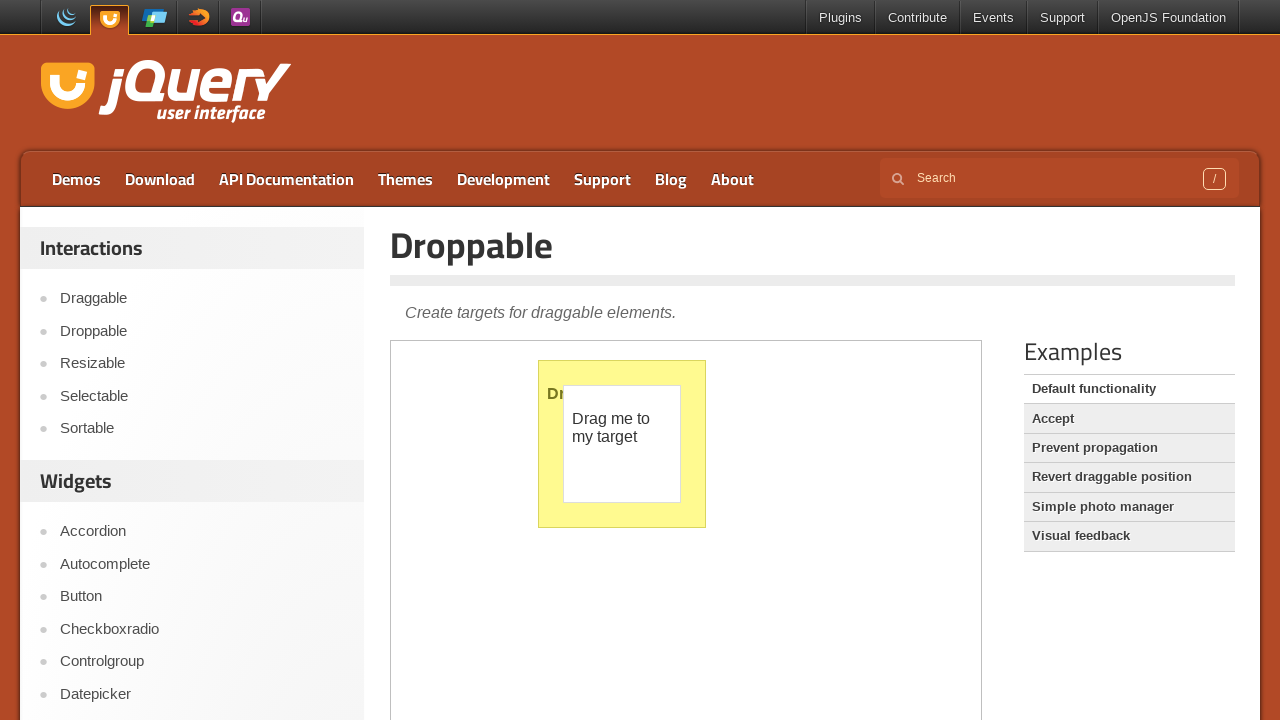